Tests the FMCSA SAFER company snapshot search by entering a USDOT number and submitting the search form to view carrier information.

Starting URL: https://safer.fmcsa.dot.gov/CompanySnapshot.aspx

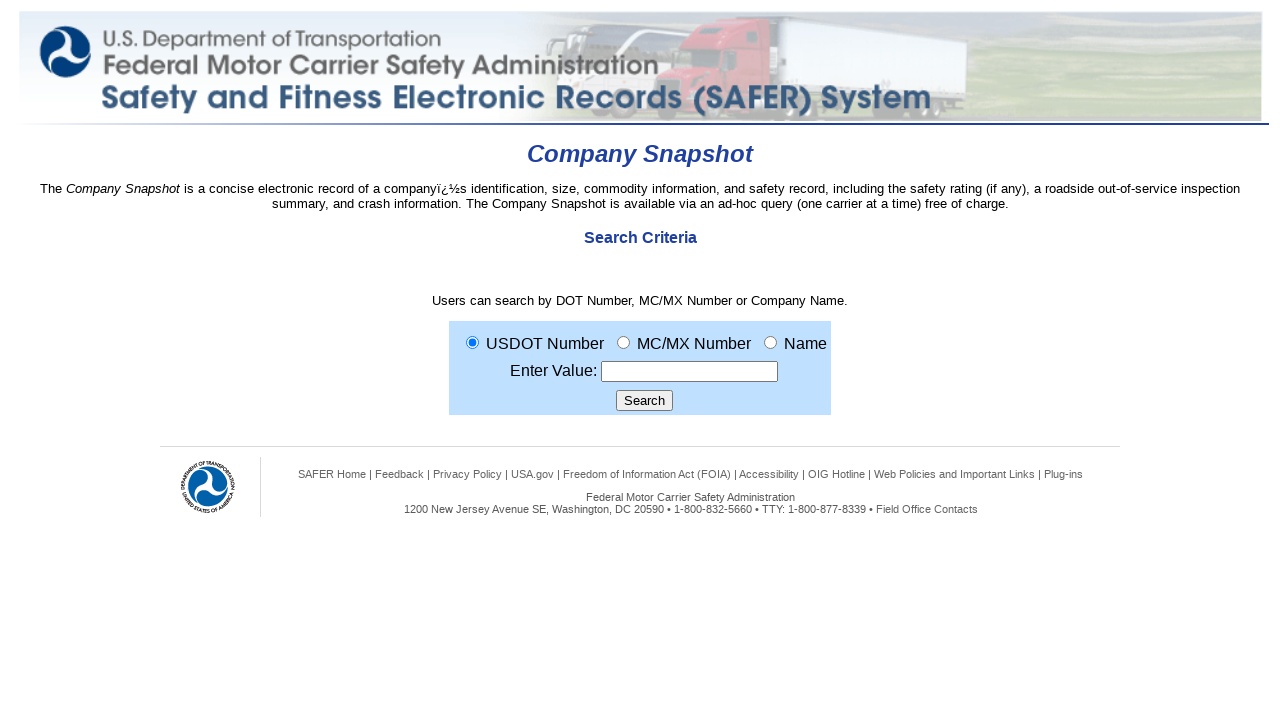

Filled USDOT number field with '1234567' on xpath=/html/body/form/p/table/tbody/tr[3]/td/input
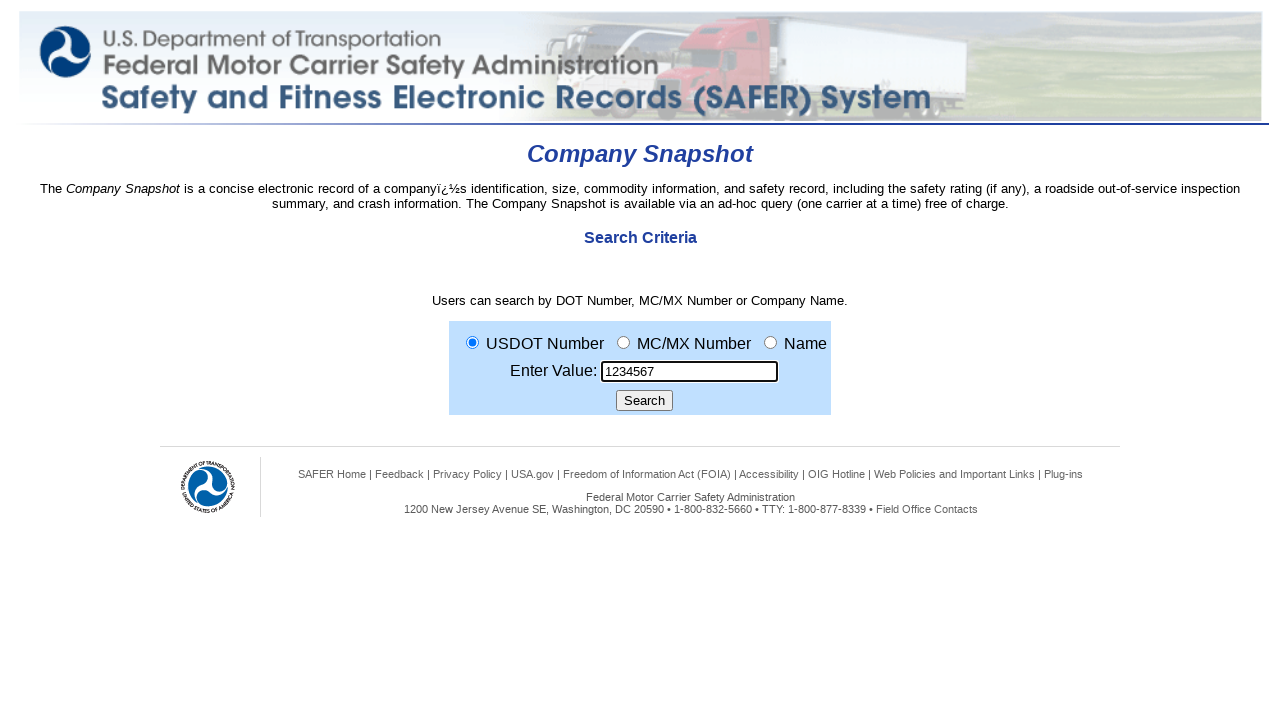

Clicked Search button to submit USDOT search at (644, 401) on xpath=/html/body/form/p/table/tbody/tr[4]/td/input
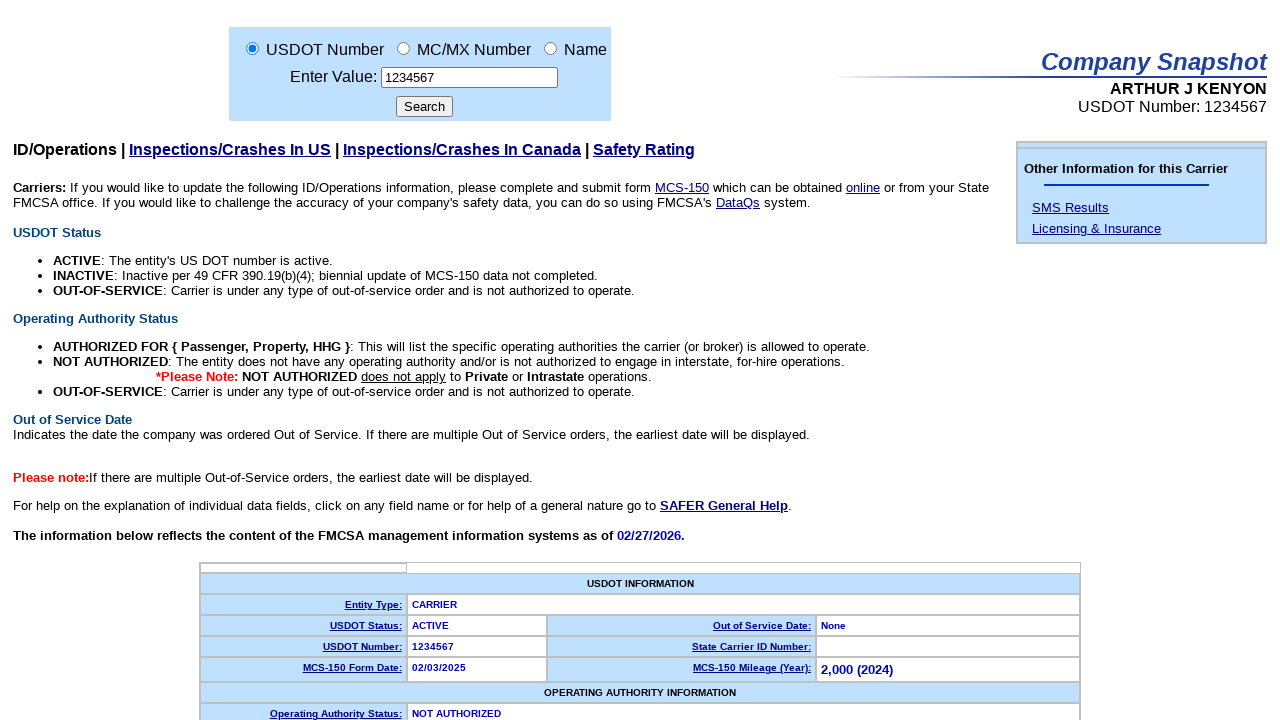

Company snapshot table loaded and became visible
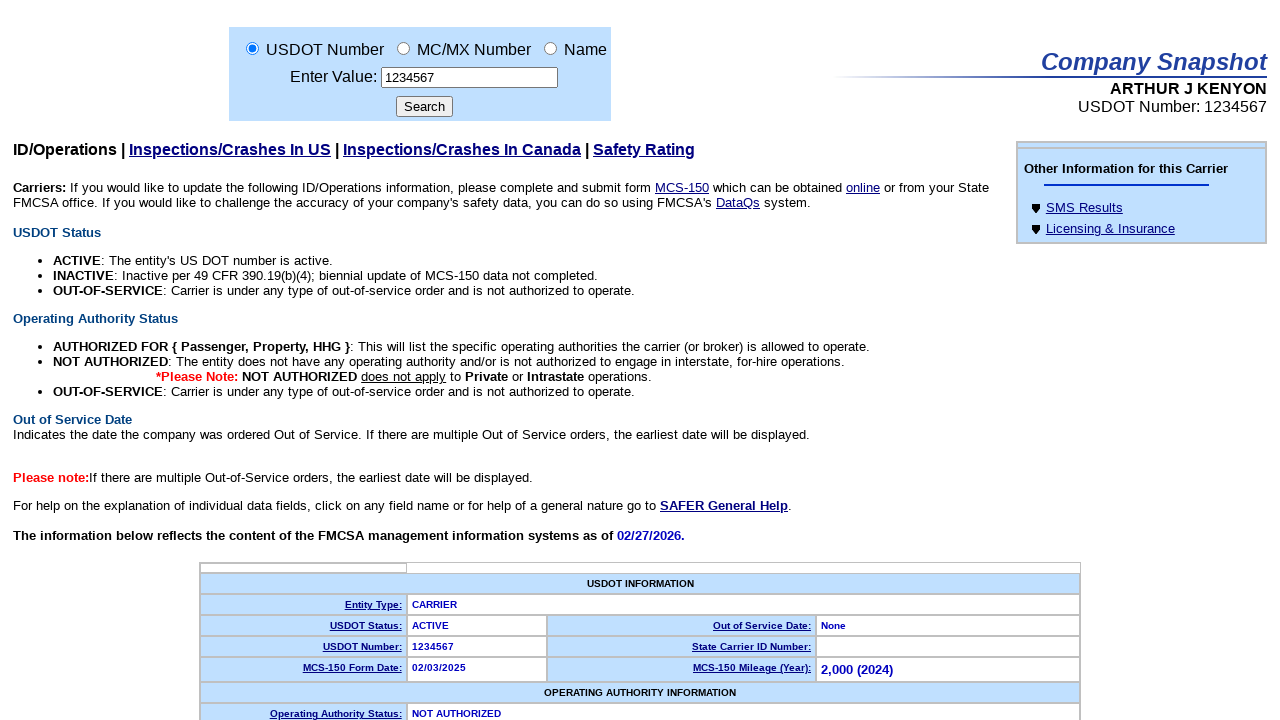

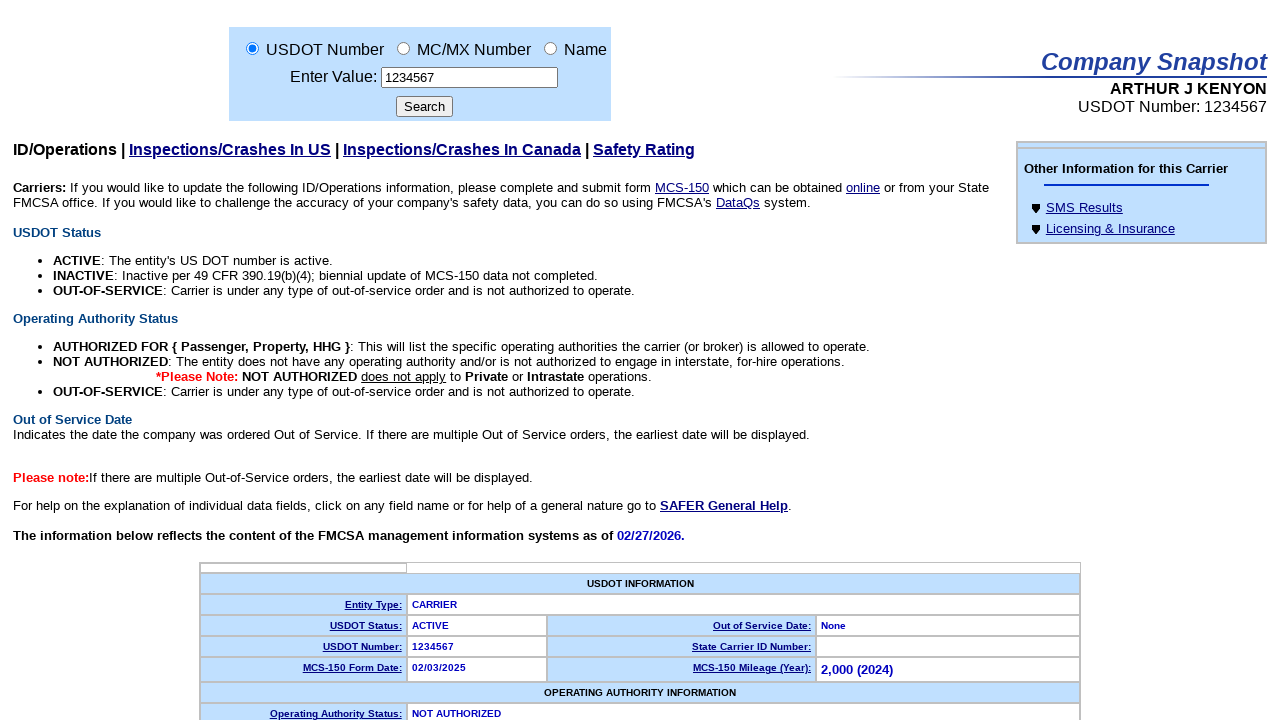